Tests radio button selection by clicking on radio button 3 twice and verifying its selected state

Starting URL: https://rahulshettyacademy.com/AutomationPractice/

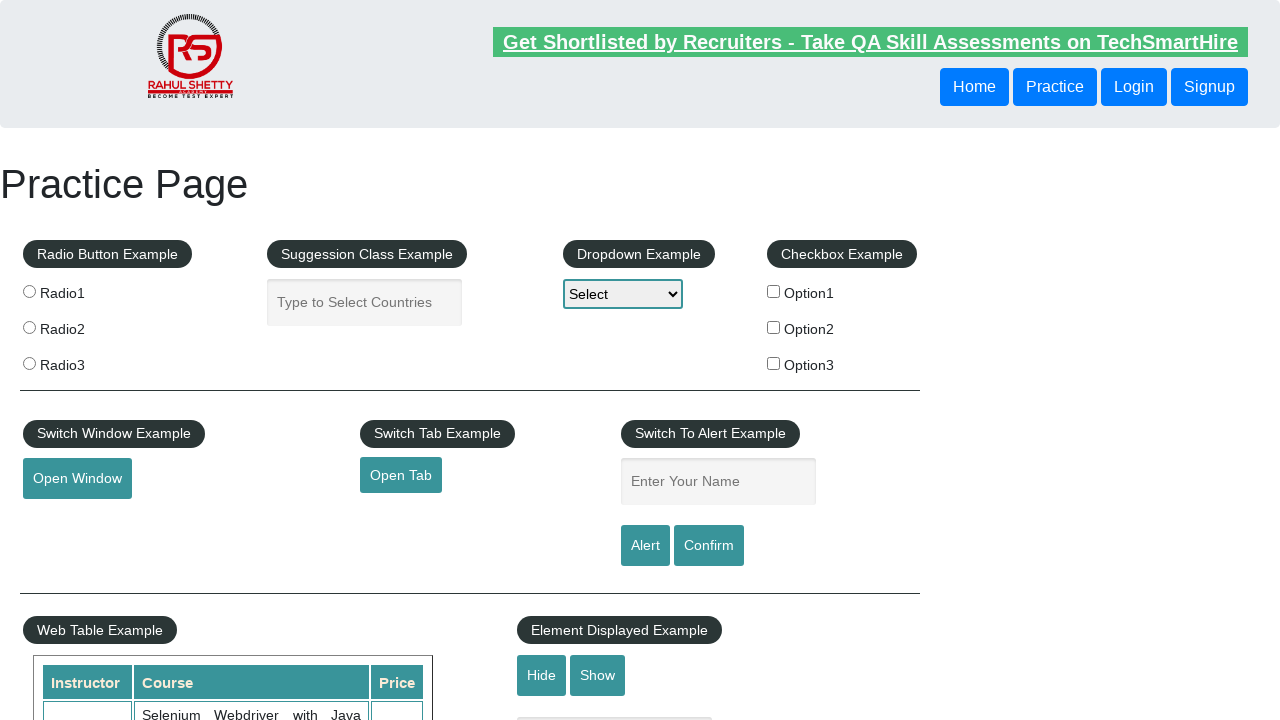

Clicked radio button 3 (first click) at (29, 363) on input[value='radio3']
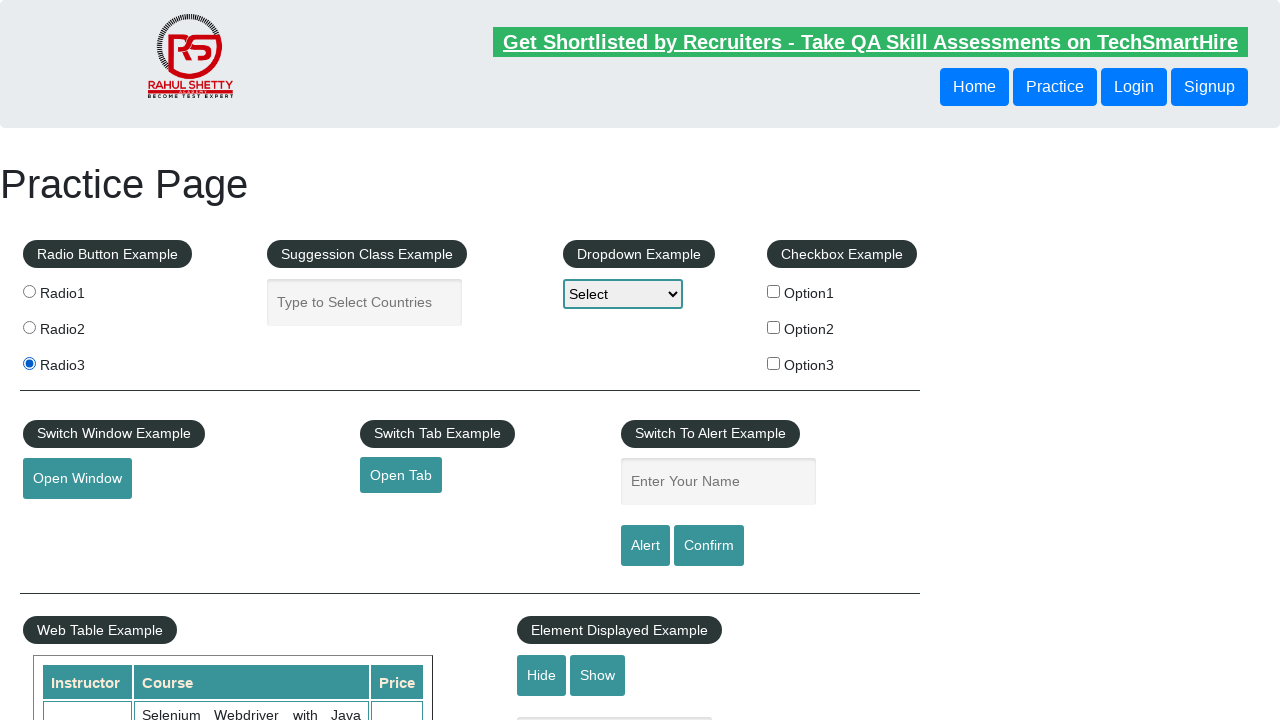

Clicked radio button 3 (second click) at (29, 363) on input[value='radio3']
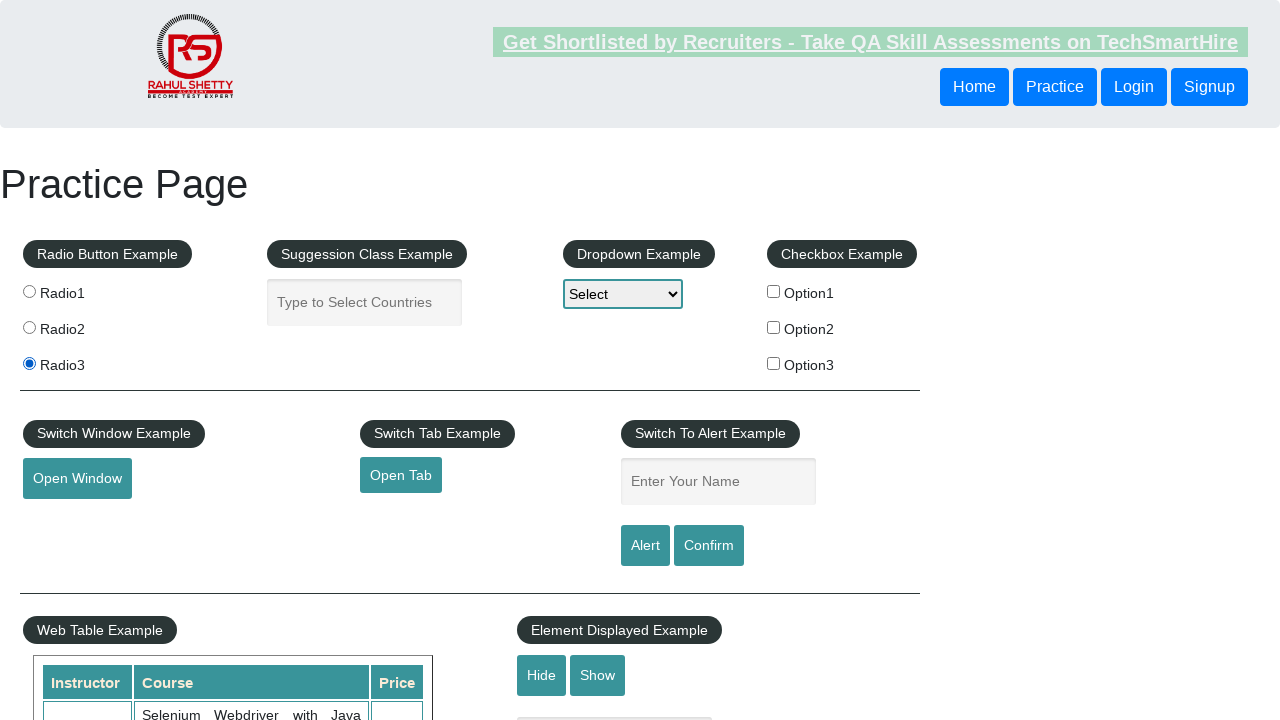

Verified radio button 3 selected state: True
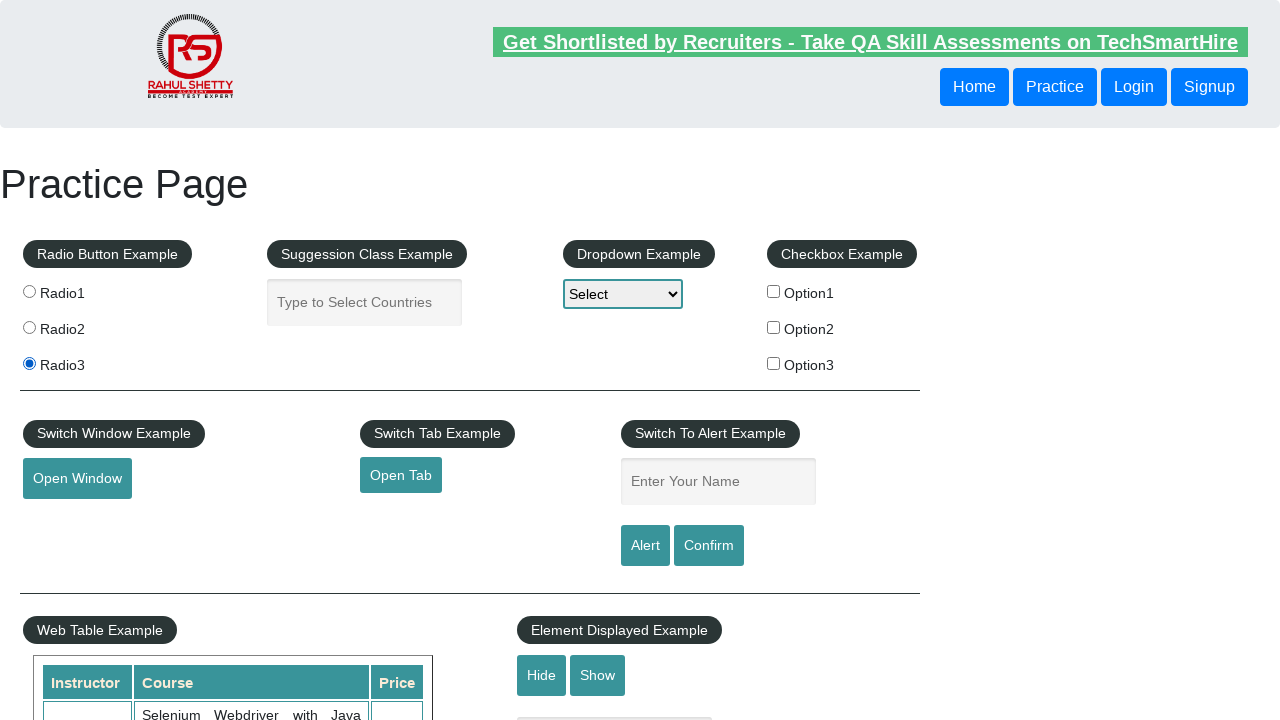

Printed verification result: True
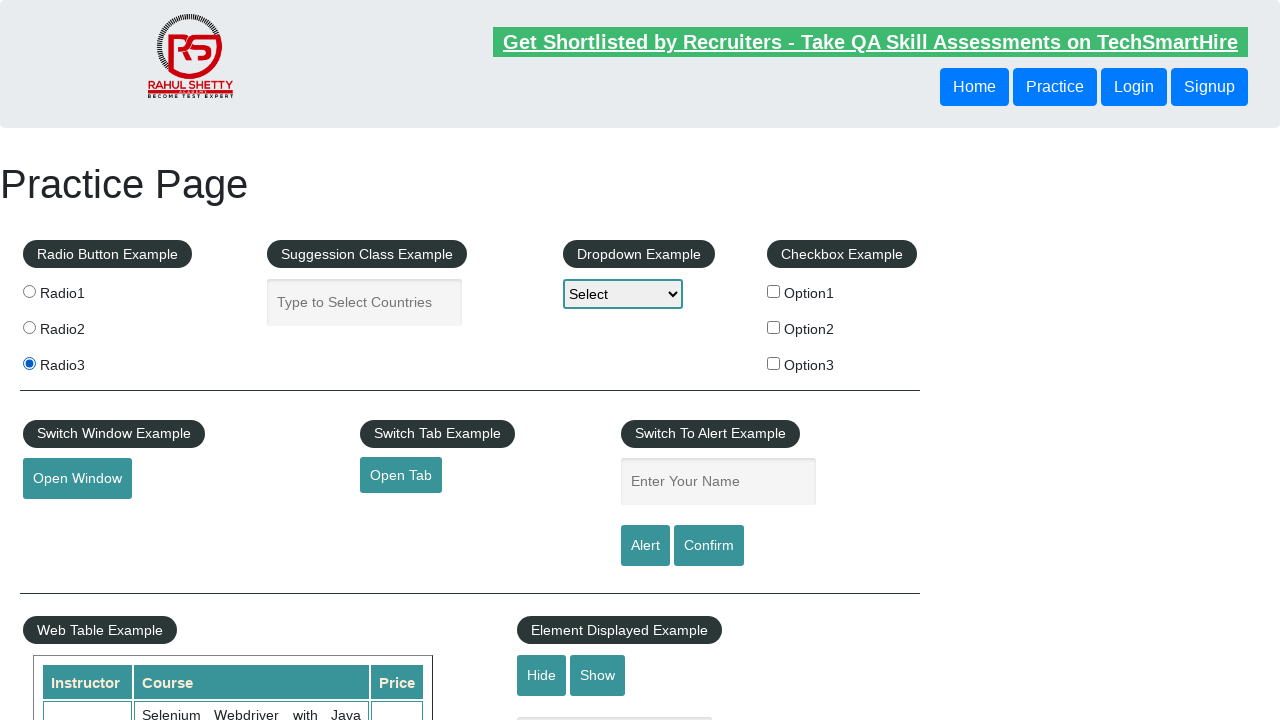

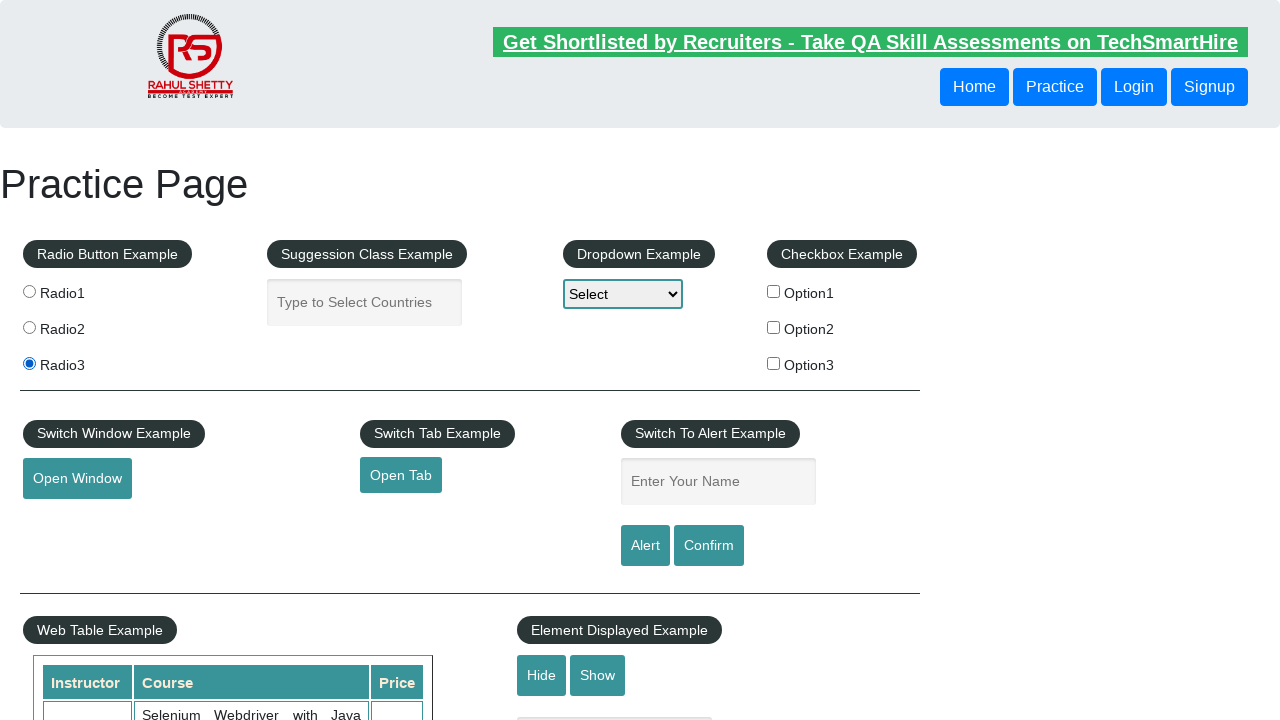